Tests implicit wait functionality by clicking a button that triggers a delayed element to appear, then retrieves the text from the newly appeared button.

Starting URL: https://leafground.com/waits.xhtml

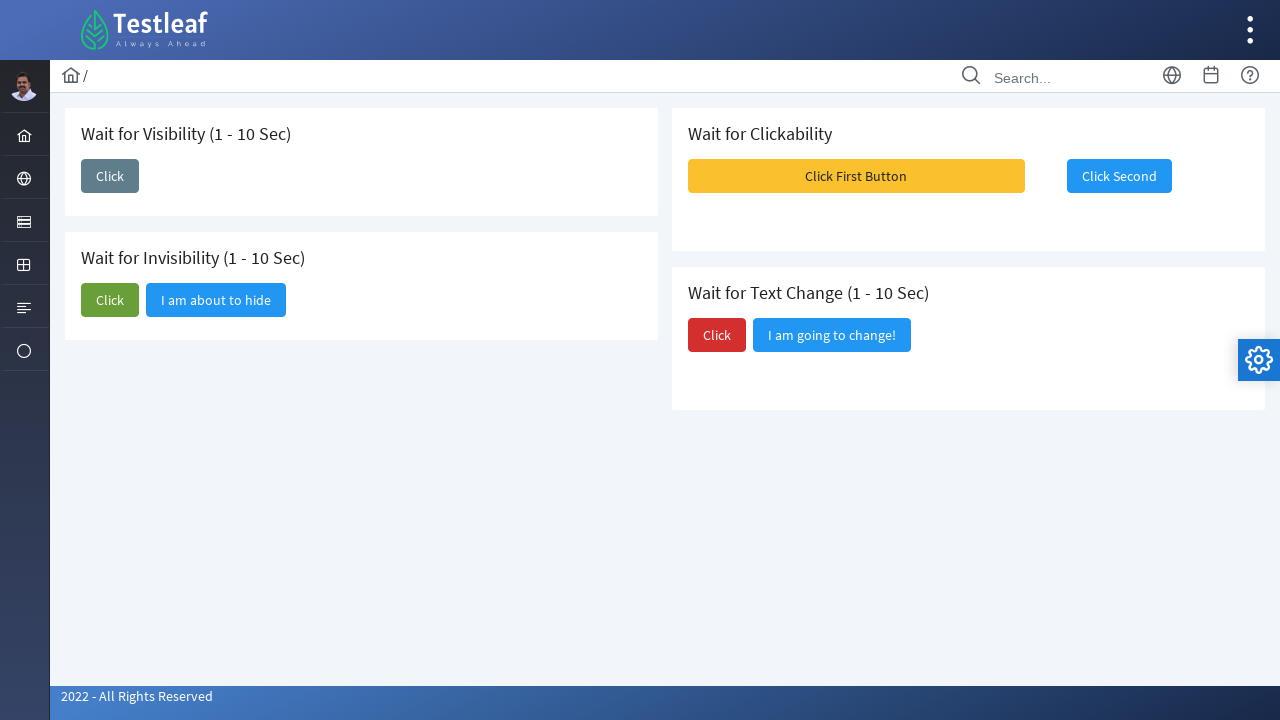

Clicked button to trigger delayed element appearance at (110, 176) on button#j_idt87\:j_idt89
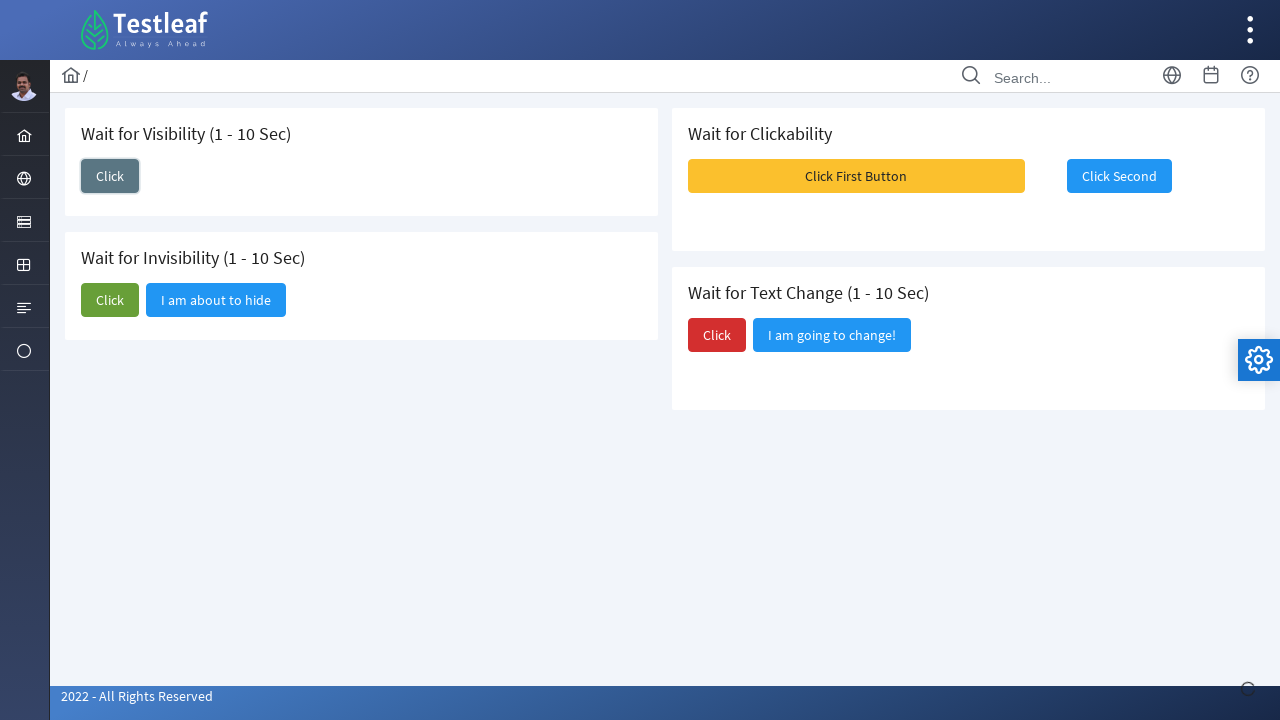

Located the delayed button element
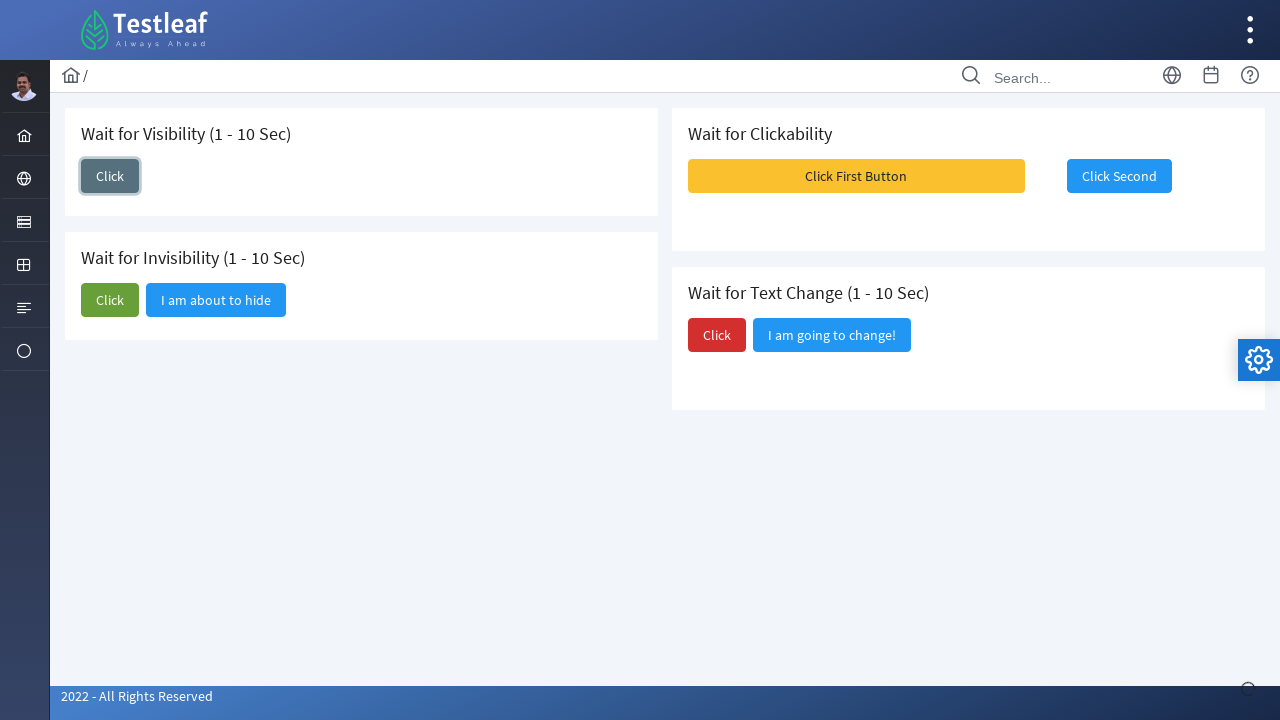

Waited for delayed button to become visible
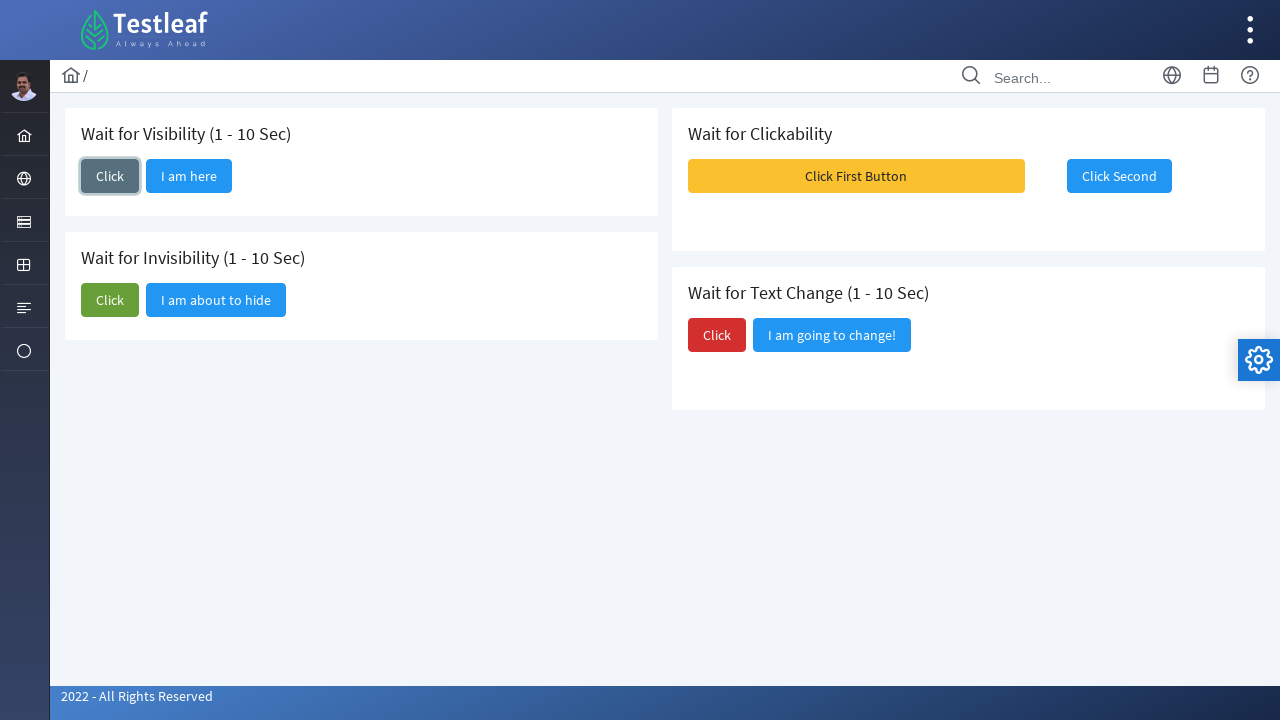

Retrieved text from delayed button: 'I am here'
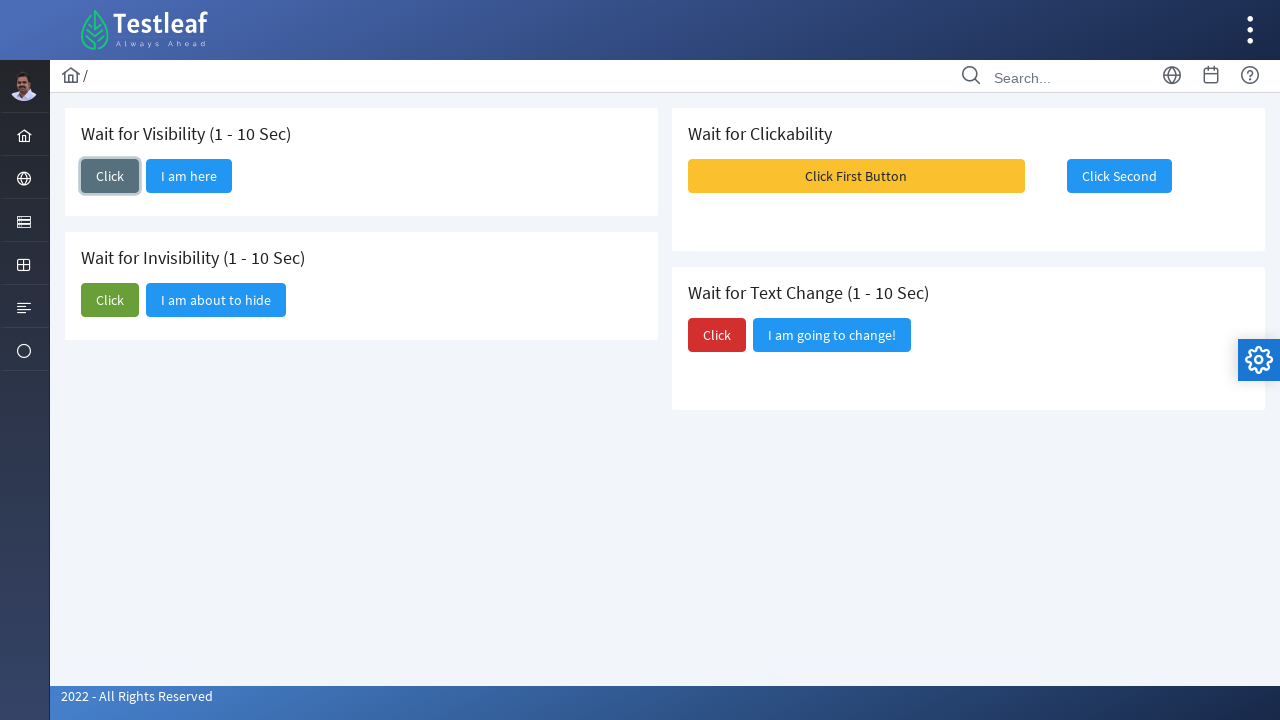

Printed button text to console: I am here
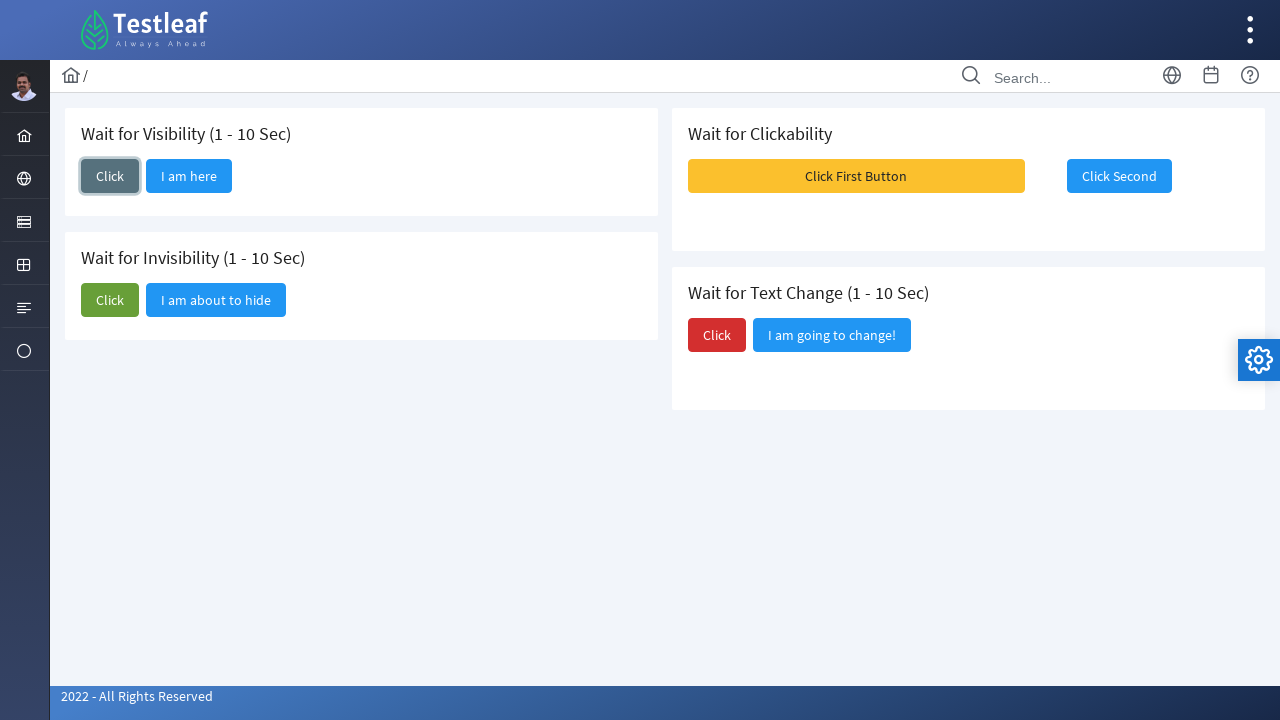

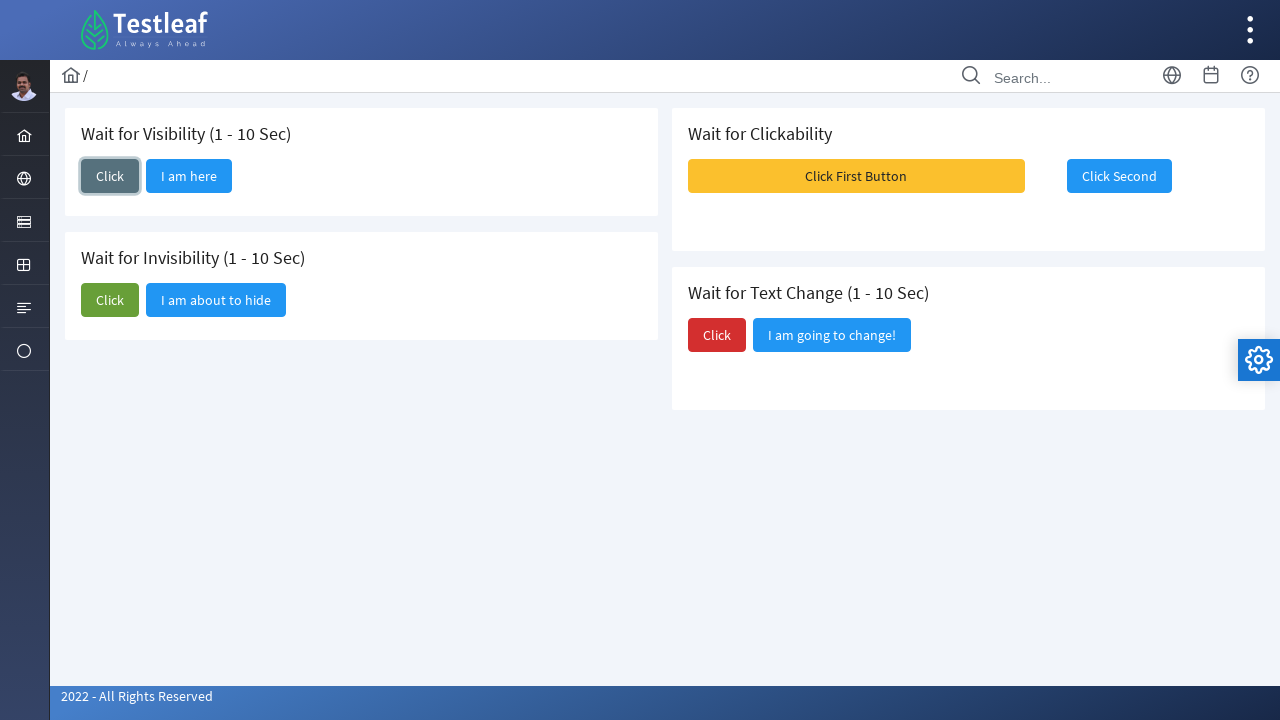